Tests interaction with various web elements including radio buttons and text input fields on a practice automation page

Starting URL: https://rahulshettyacademy.com/AutomationPractice/

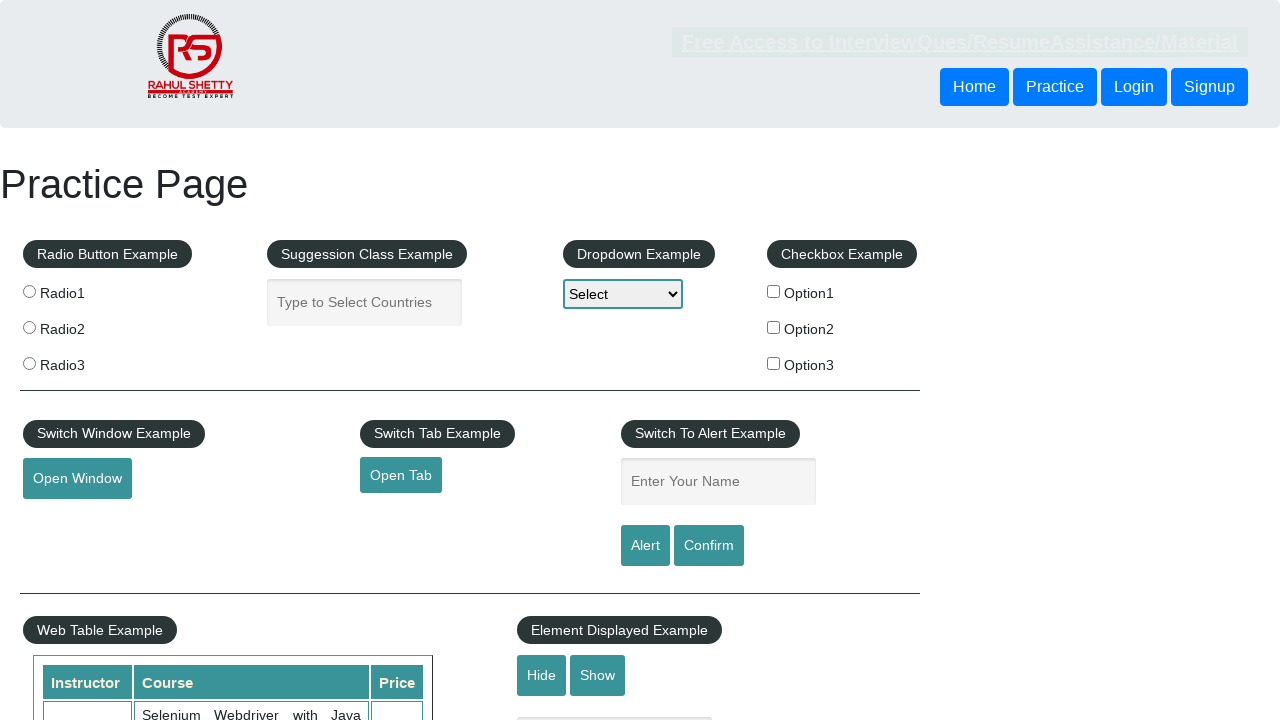

Clicked first radio button (radio1) at (29, 291) on input[value='radio1']
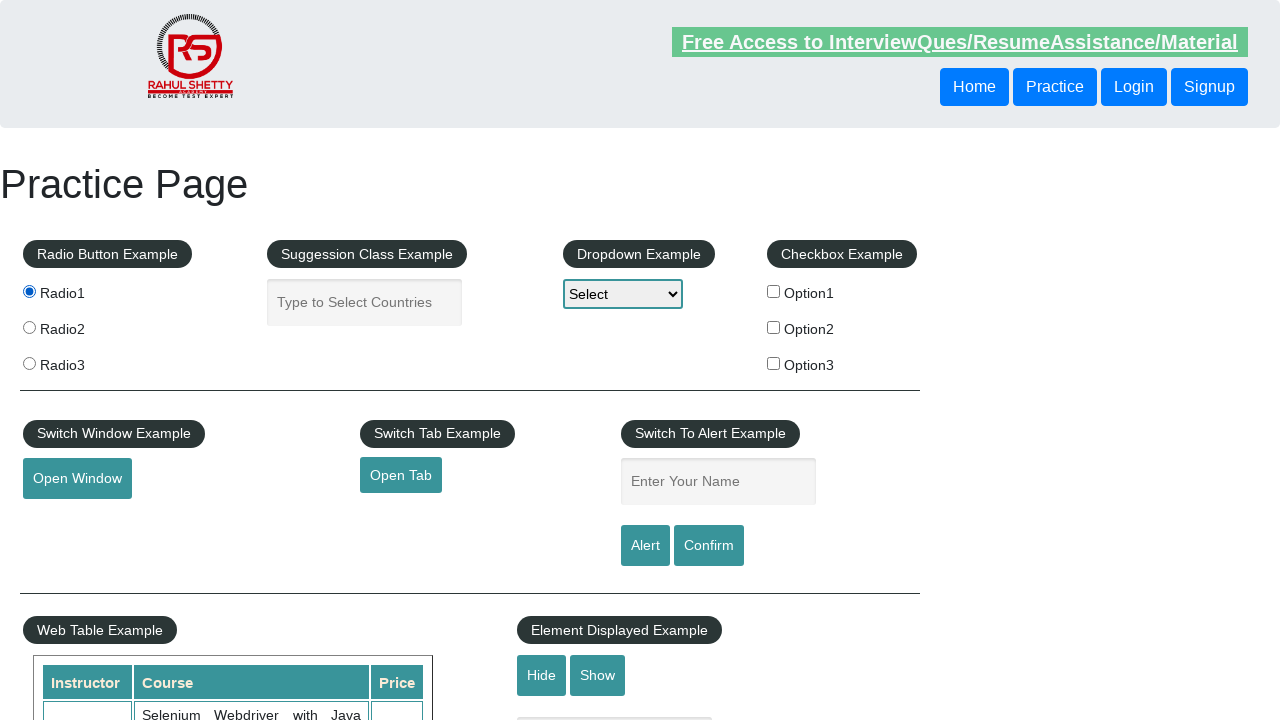

Clicked second radio button (radio2) at (29, 327) on input[value='radio2']
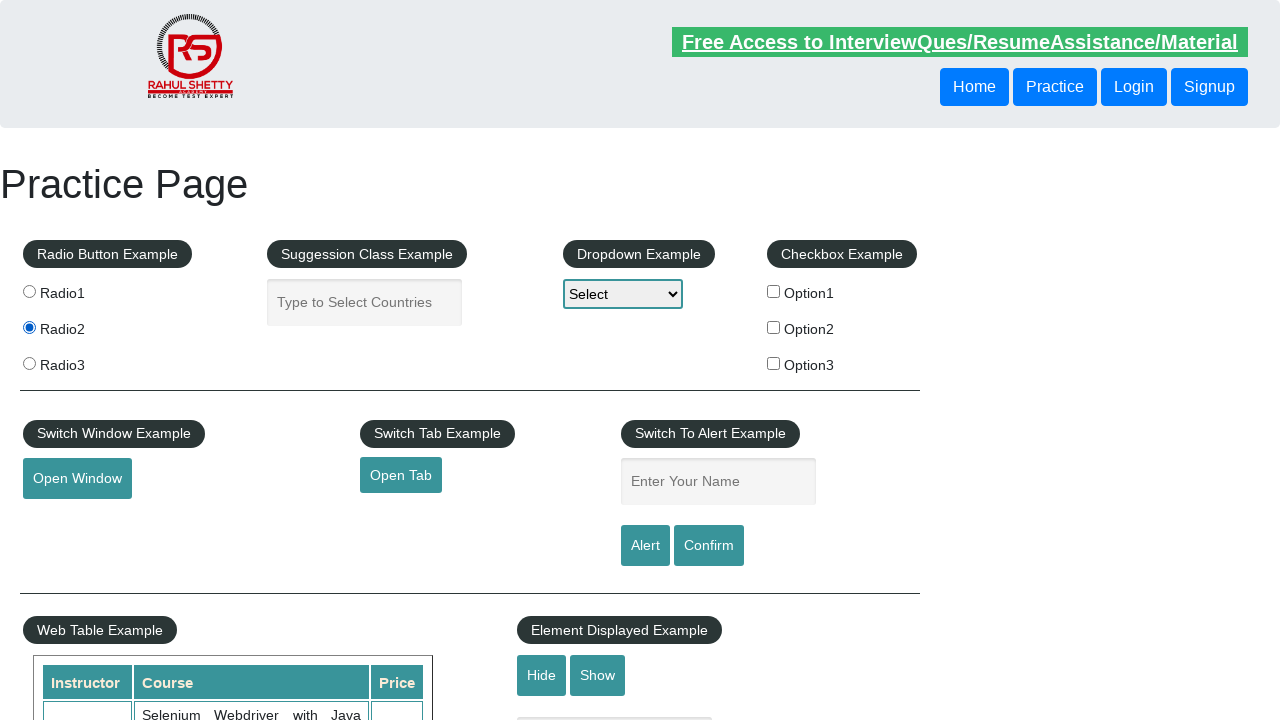

Clicked third radio button (radio3) at (29, 363) on input[value='radio3']
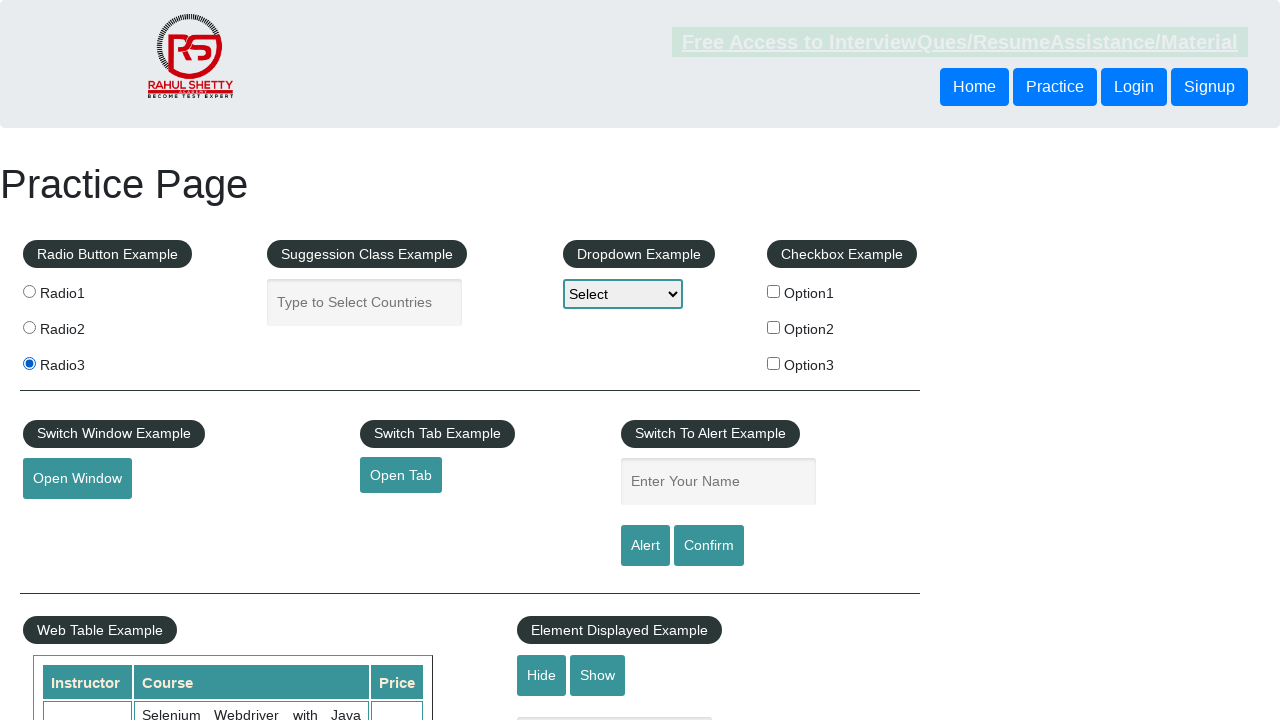

Filled name field with 'Arman Nola' on #name
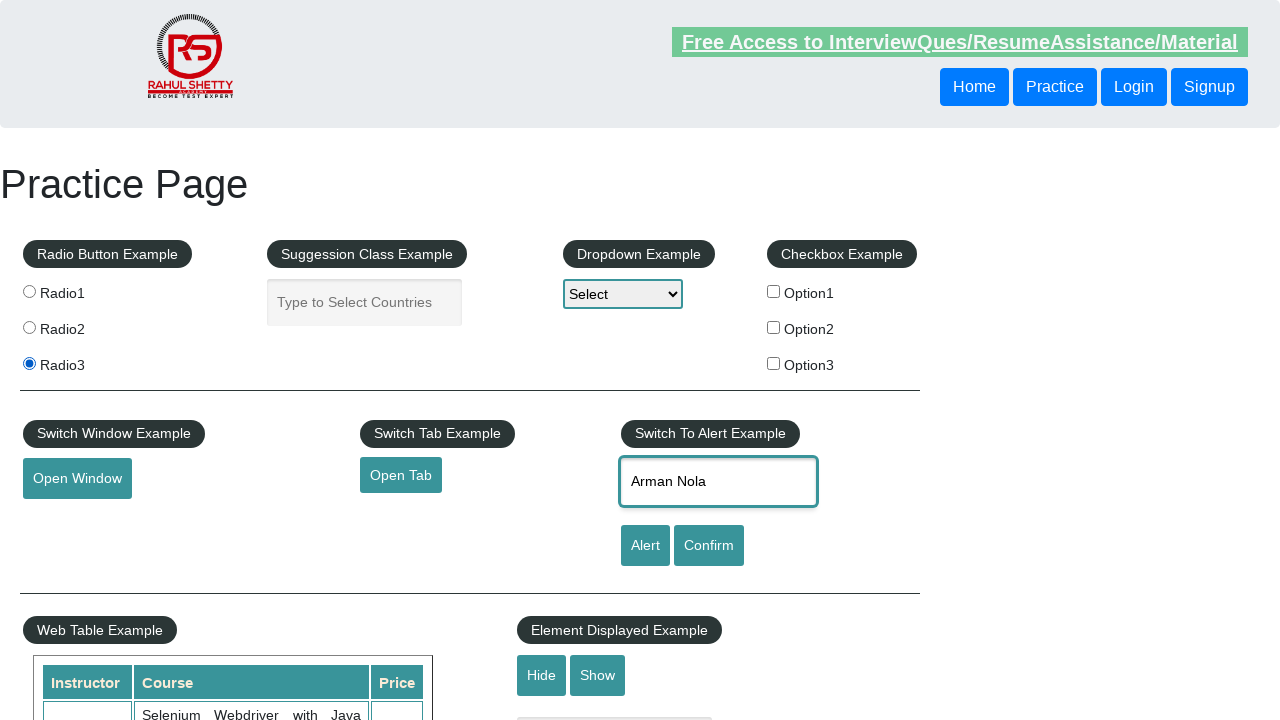

Cleared the name field on #name
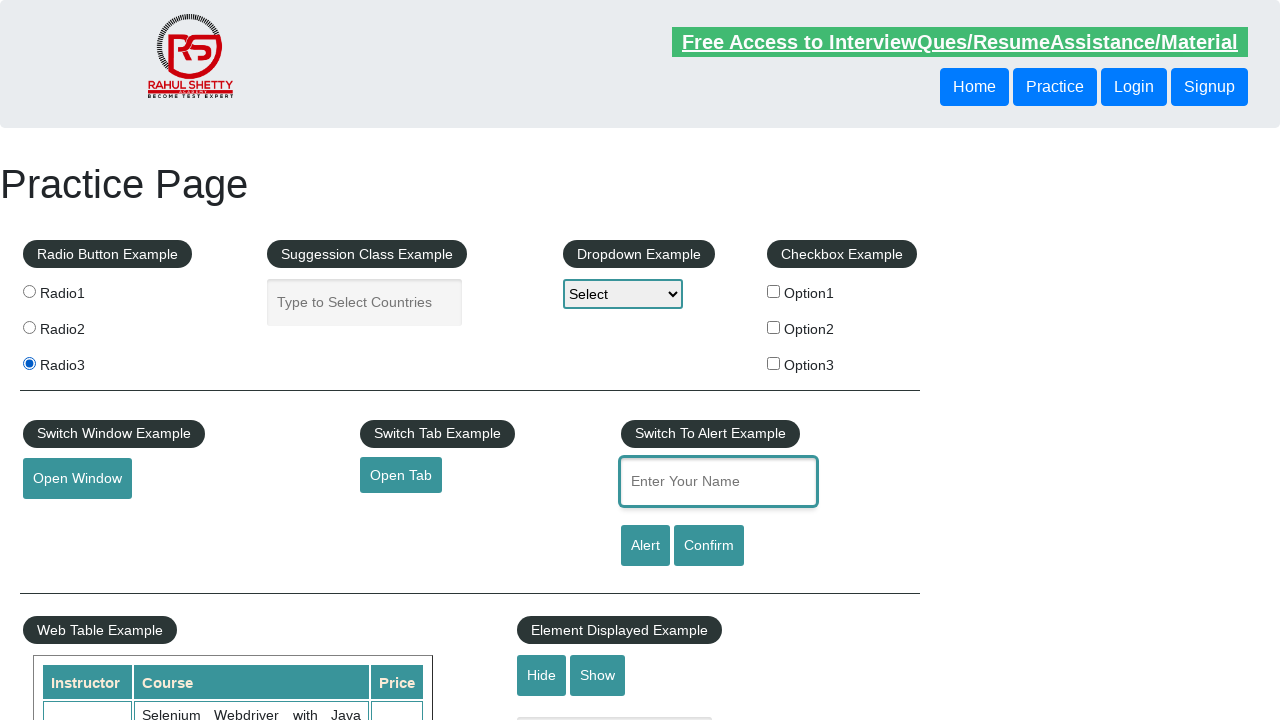

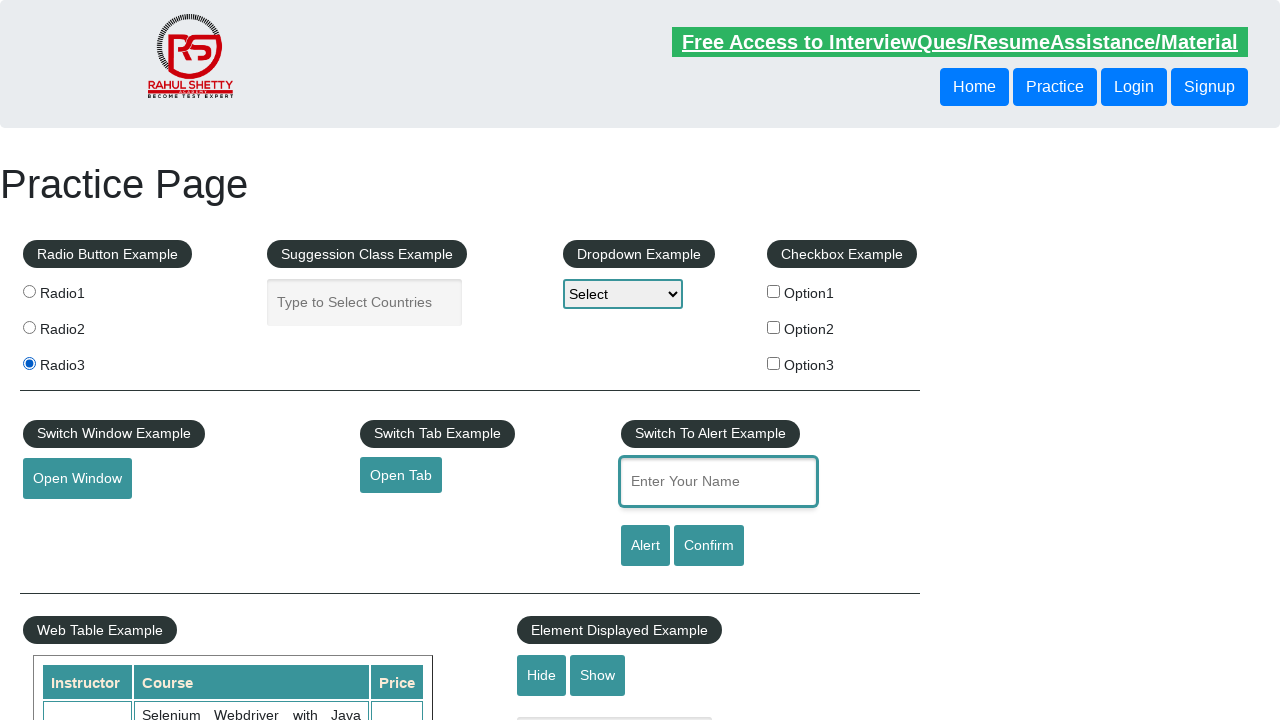